Tests the Second Opinion form submission flow on Sparsh Hospital website by navigating to Yeshwantpur hospital page, clicking the Second Opinion link, filling out the contact form with personal details and message, and submitting it.

Starting URL: https://www.sparshhospital.com/

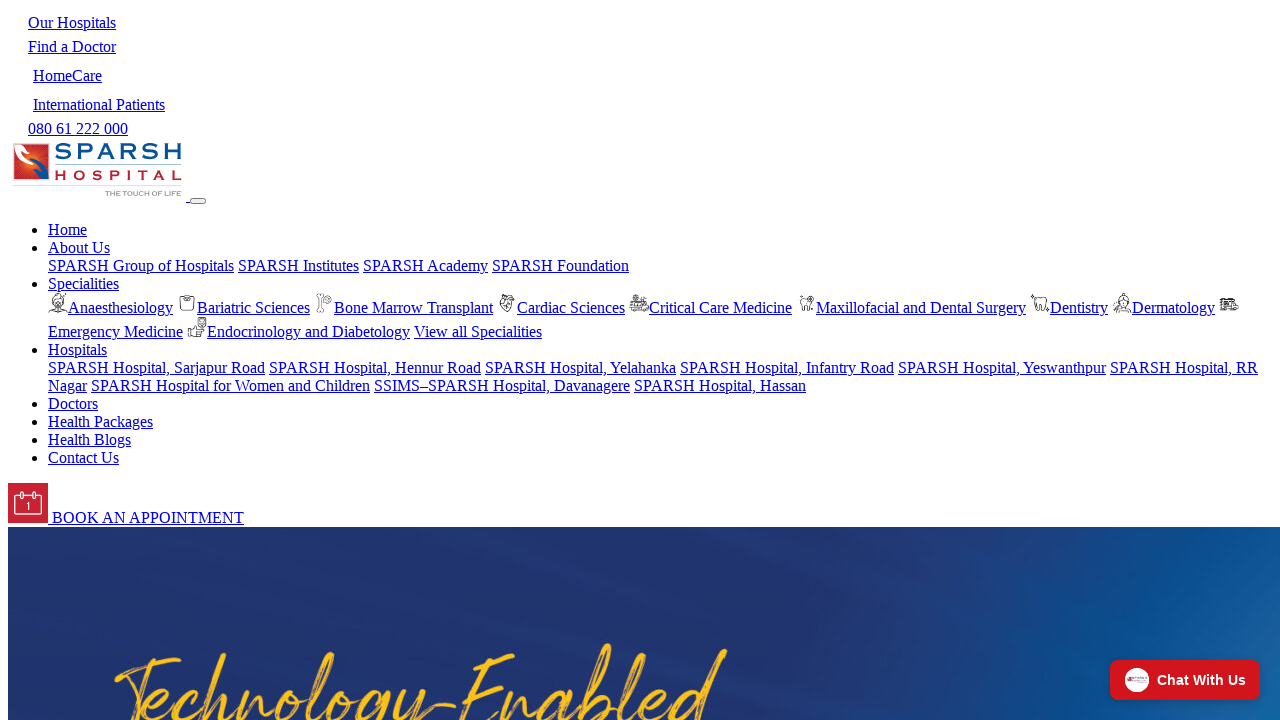

Clicked hospital dropdown menu at (78, 350) on (//a[@class='nav-link dropdown-toggle'])[3]
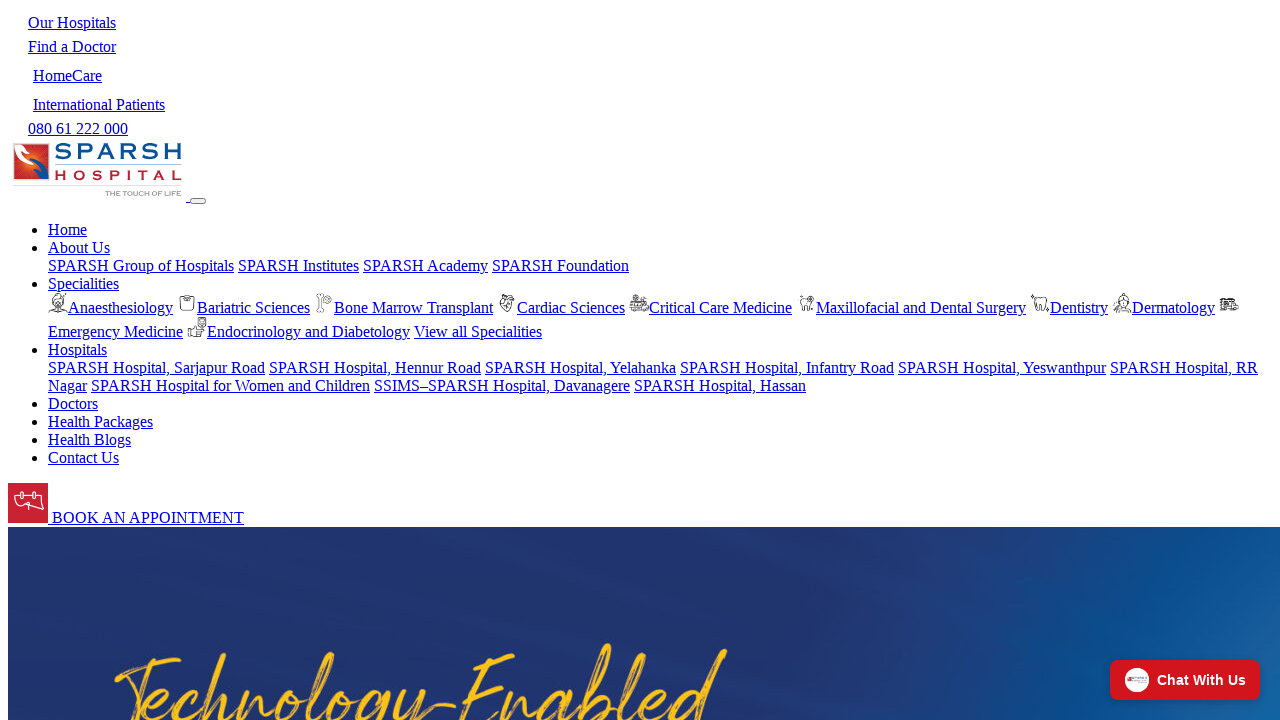

Selected Yeshwantpur hospital from dropdown at (1002, 368) on a[href='https://www.sparshhospital.com/hospitals/sparsh-hospital-yeswanthpur/']
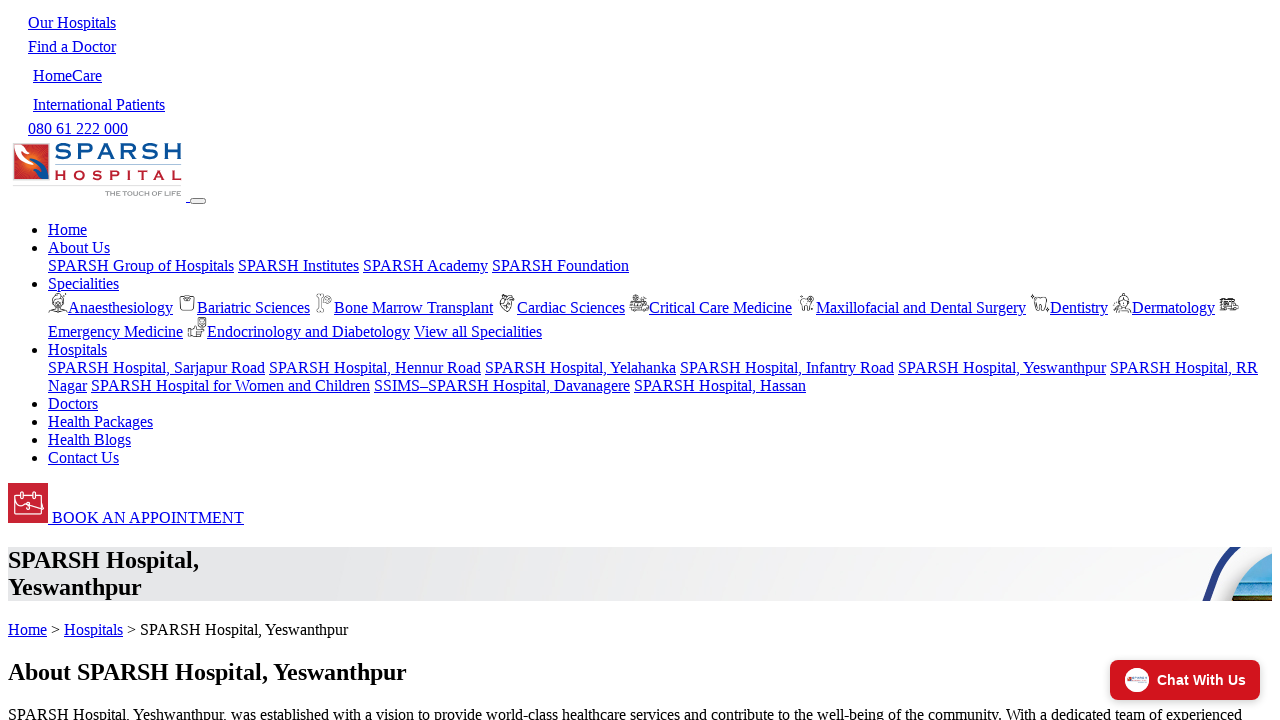

Scrolled down page to find Second Opinion link
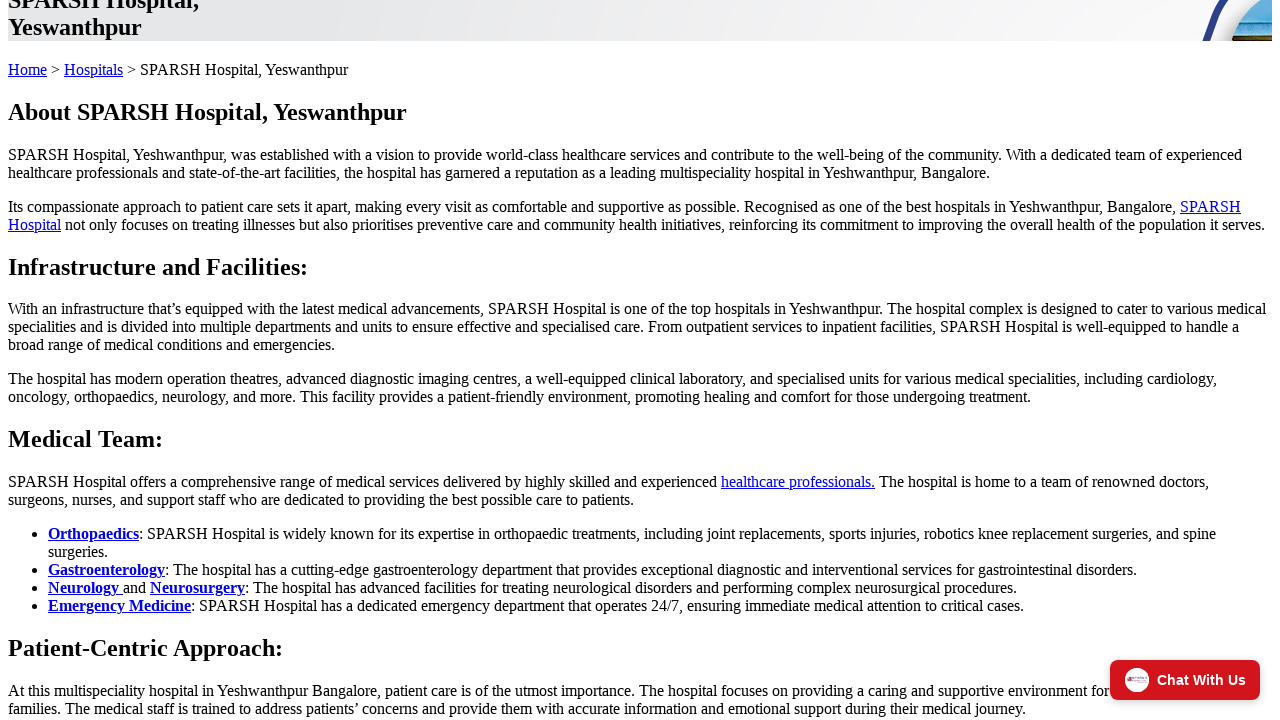

Clicked on Second Opinion link at (60, 361) on text=Second Opinion
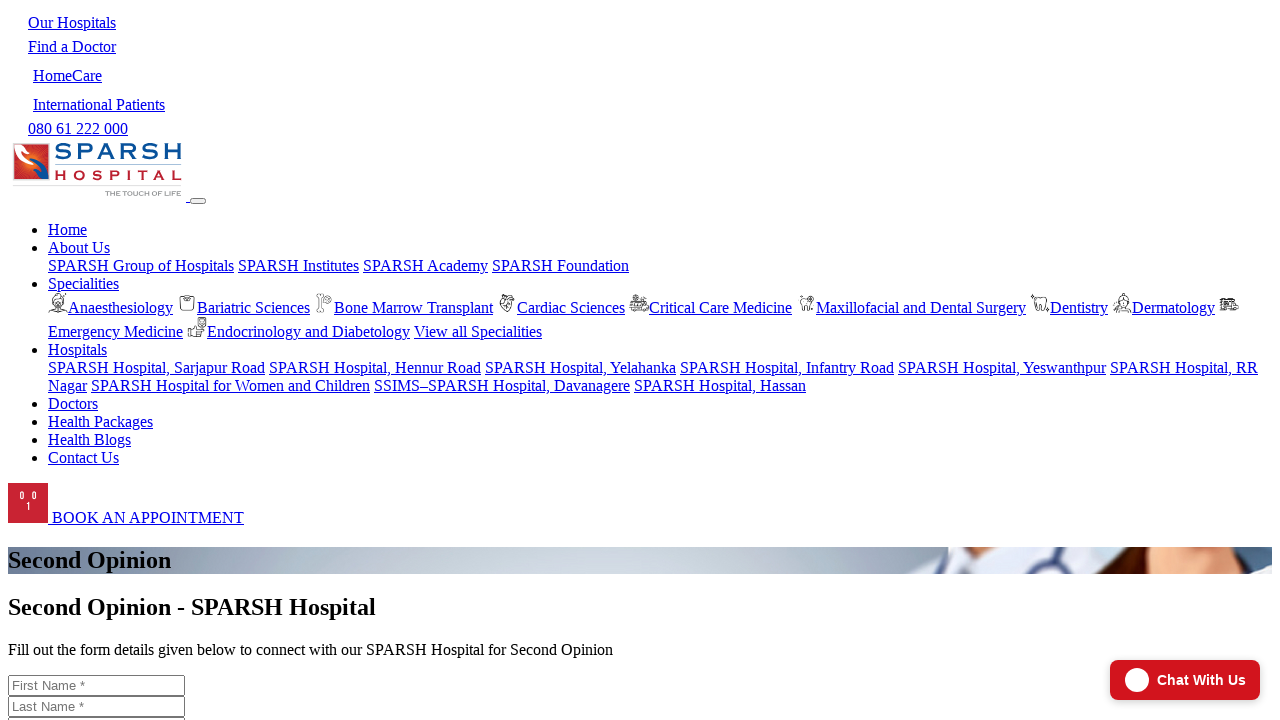

Filled first name field with 'Rahul' on #secondopinion_first_name
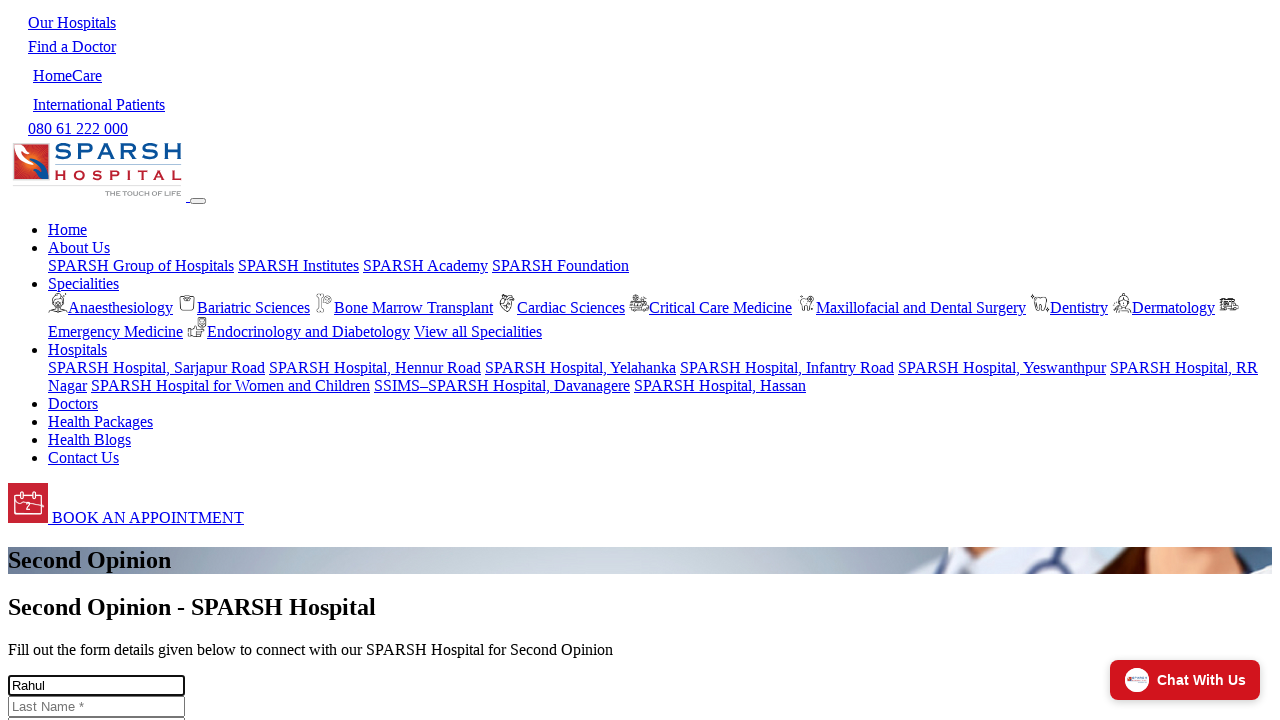

Filled last name field with 'Sharma' on #secondopinion_last_name
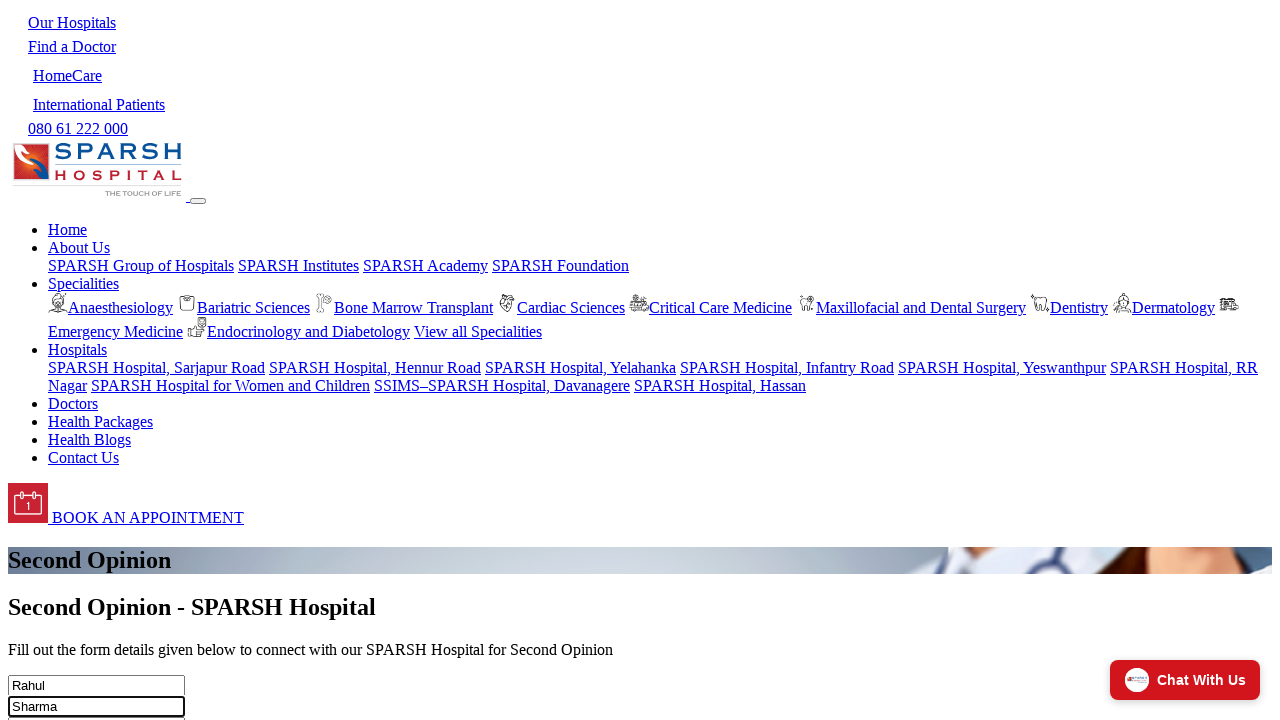

Filled phone number field with '9876543210' on #secondopinion_phone
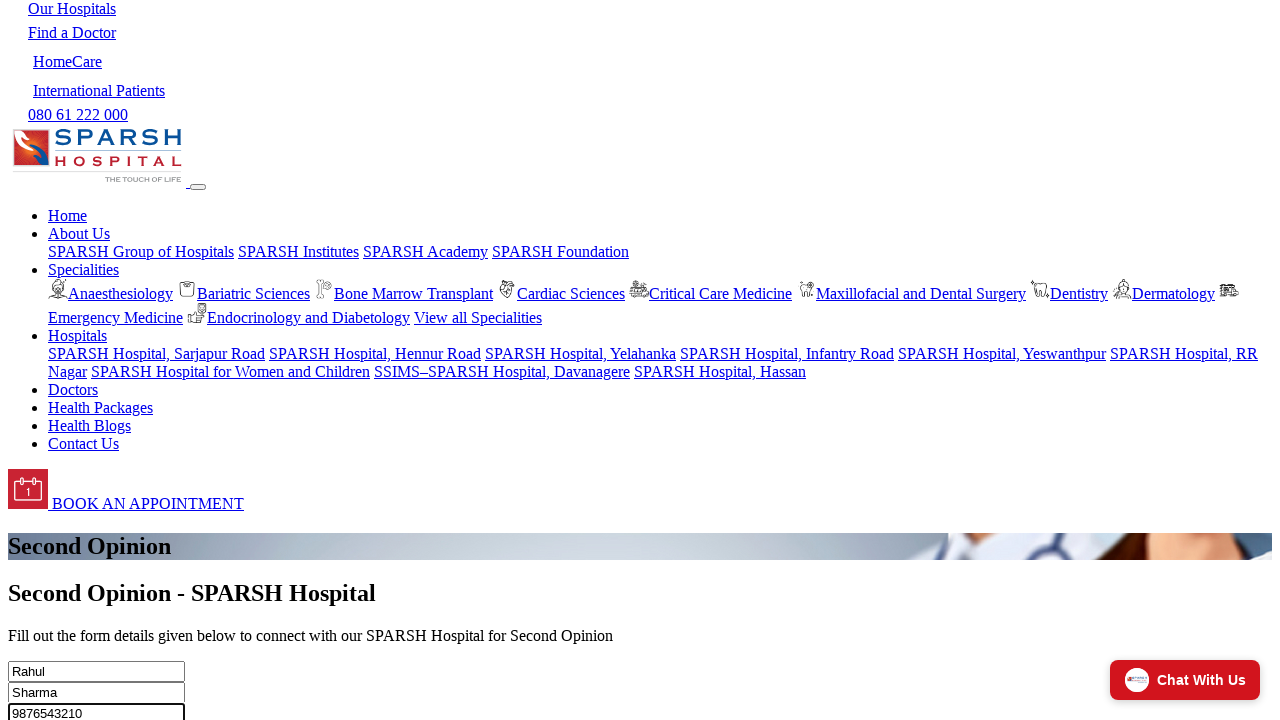

Filled email field with 'rahul.sharma@example.com' on #secondopinion_email
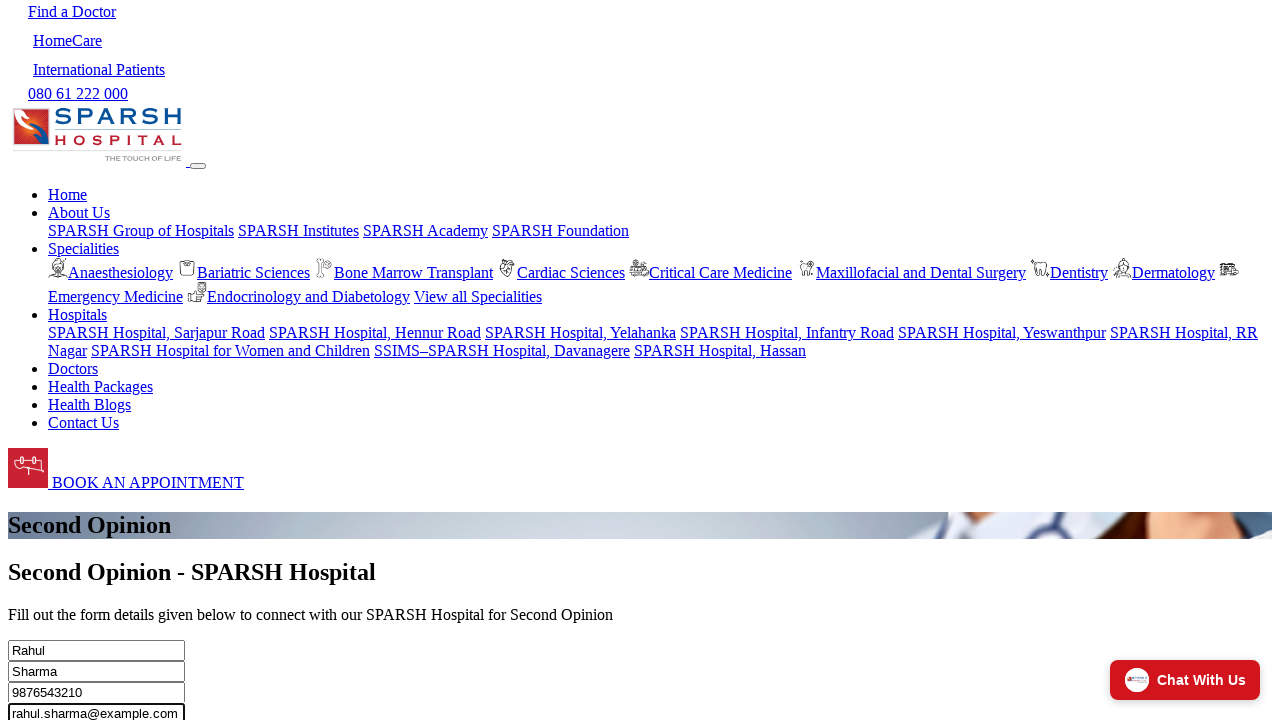

Filled message field with medical opinion request on #secondopinion_message
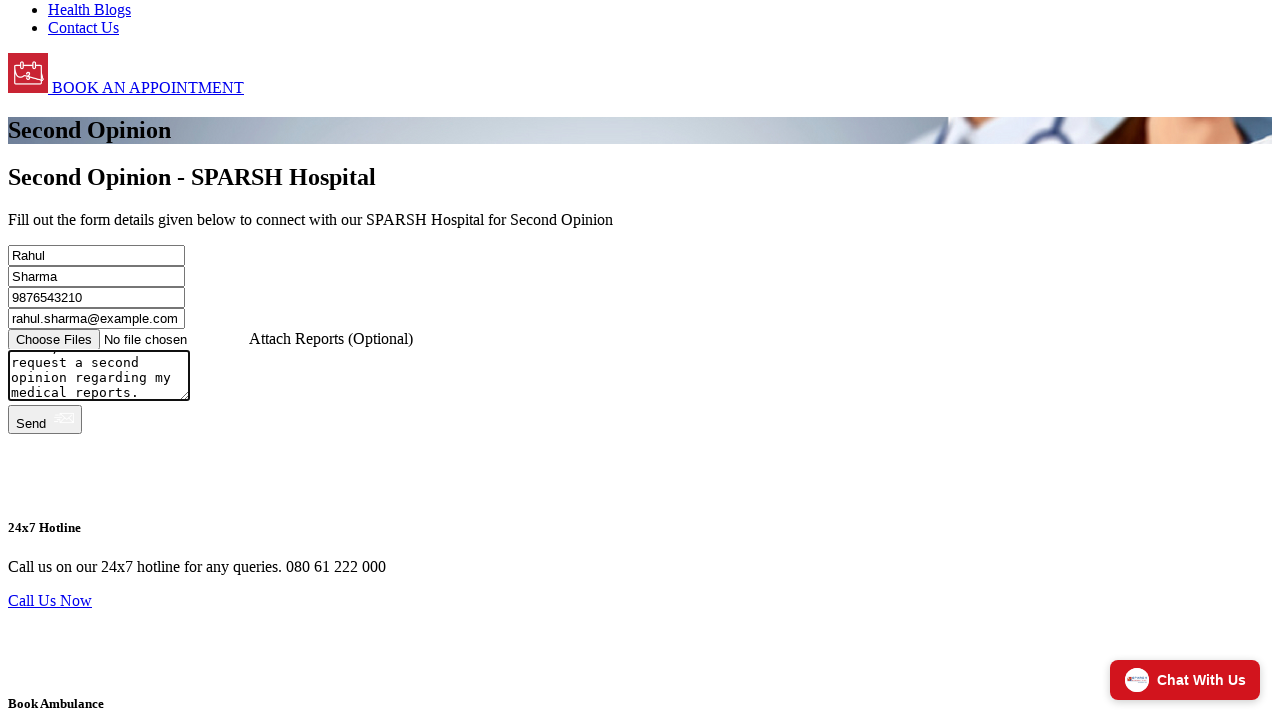

Clicked submit button to submit Second Opinion form at (45, 419) on #secondopinion_submit
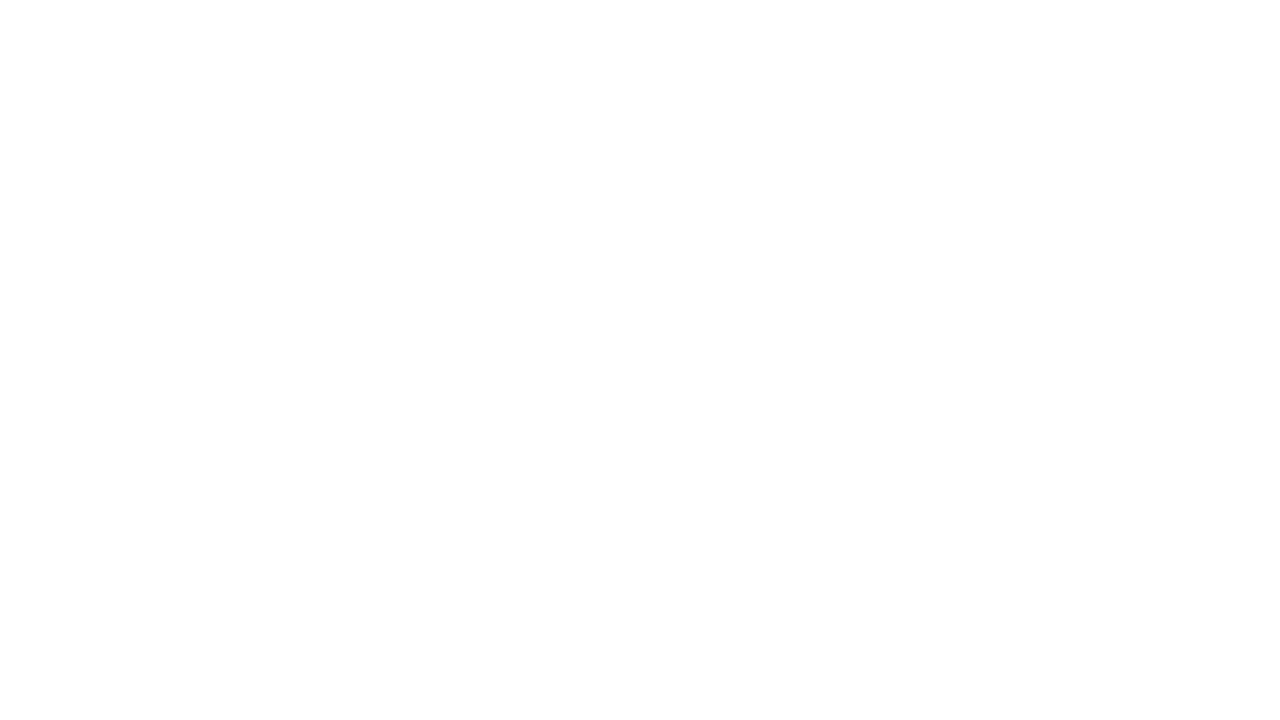

Waited for form submission response and thank you message
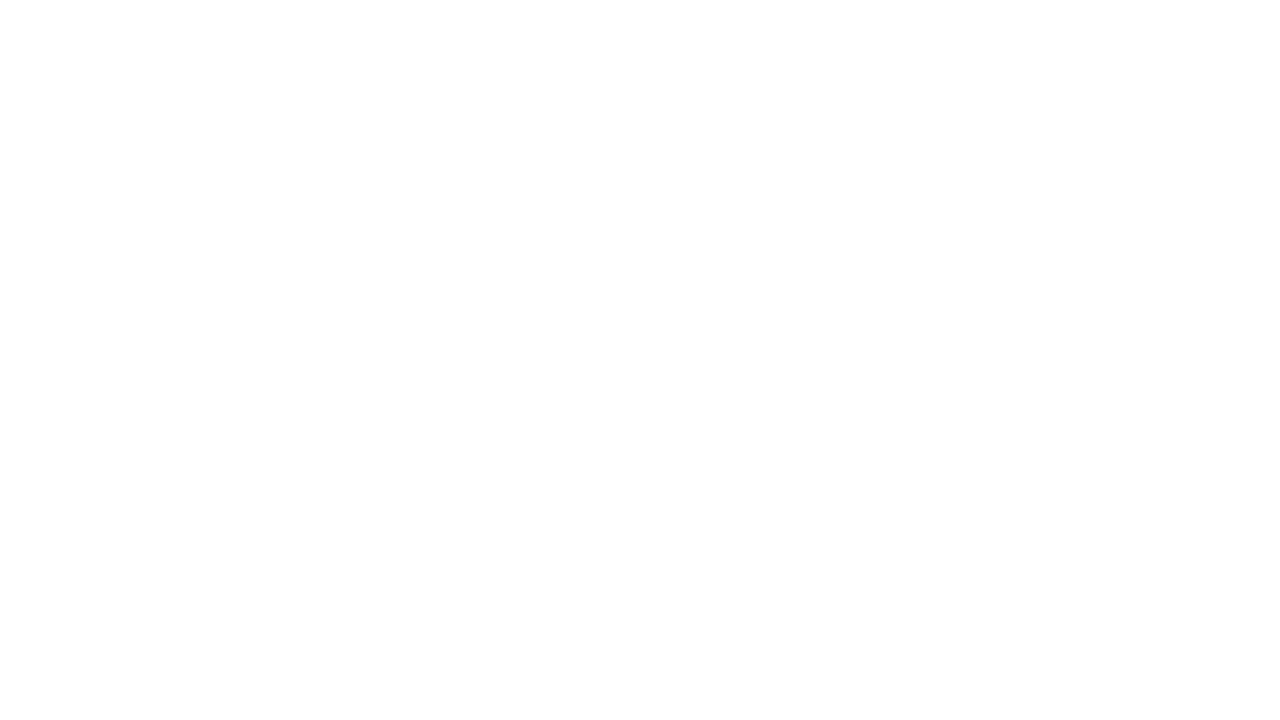

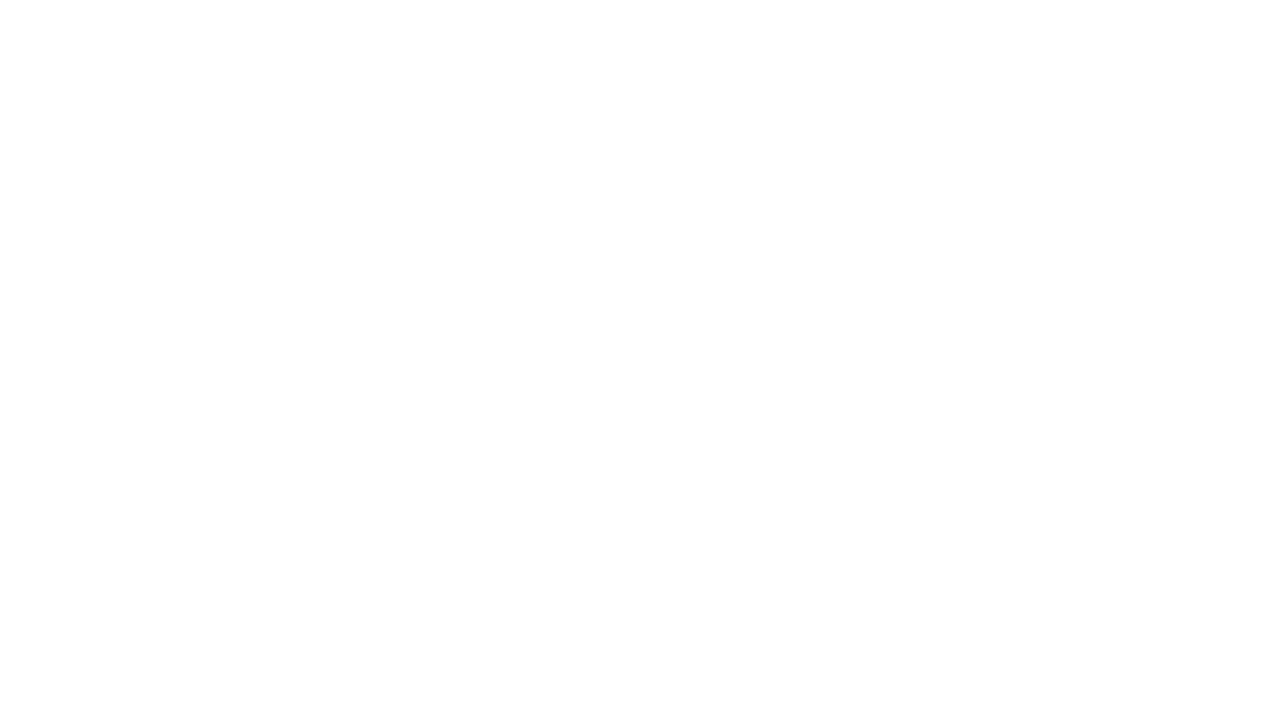